Tests Vue.js dropdown component by selecting First, Second, and Third options and verifying each selection.

Starting URL: https://mikerodham.github.io/vue-dropdowns/

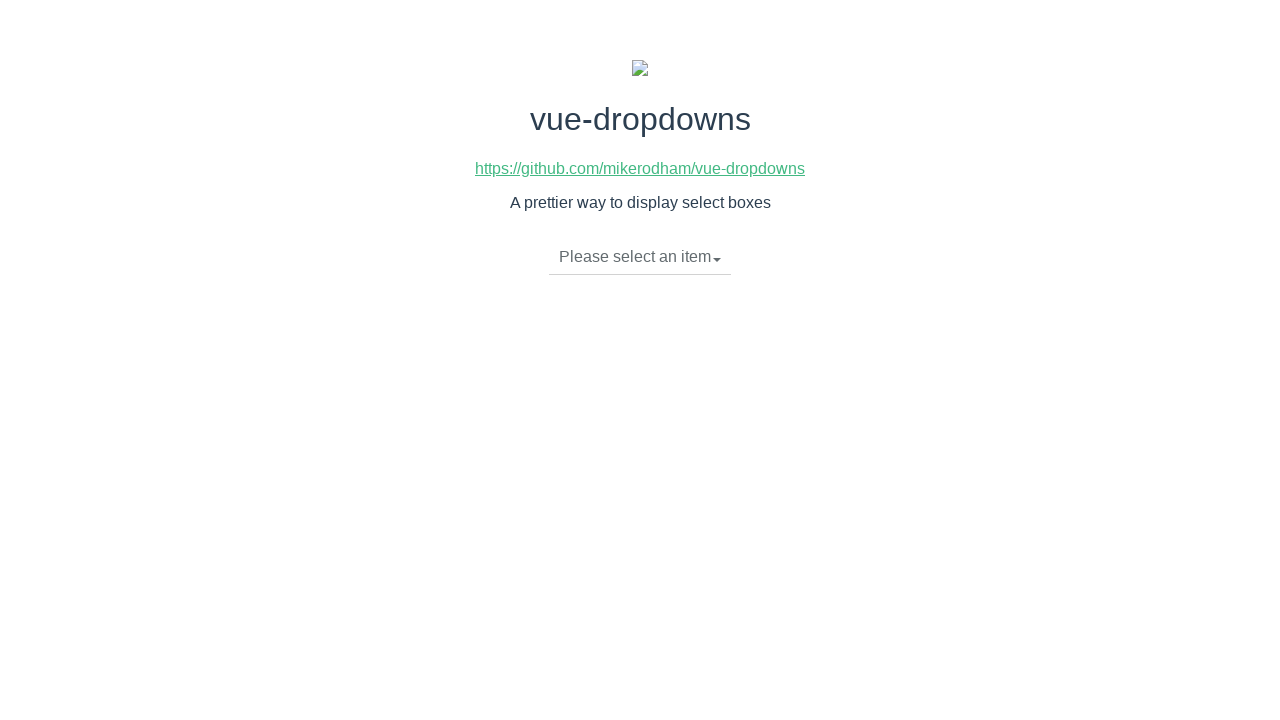

Clicked dropdown toggle to open menu at (640, 257) on li.dropdown-toggle
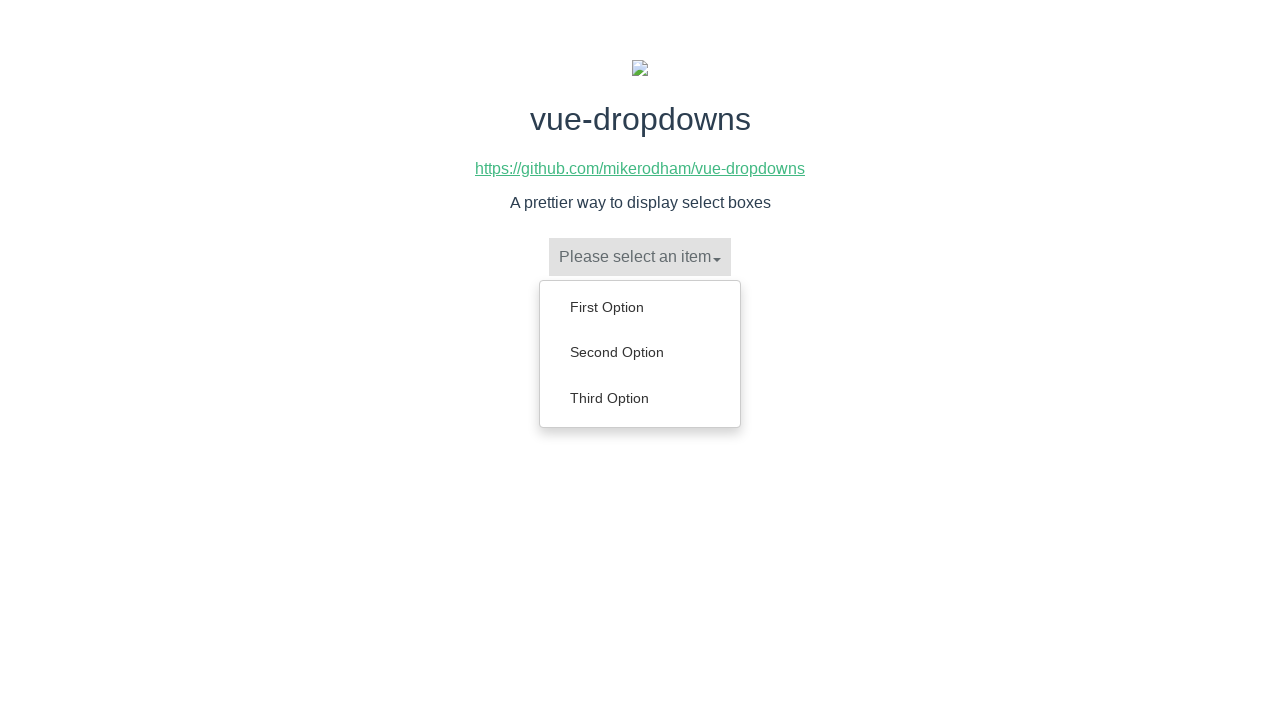

Dropdown menu loaded and became visible
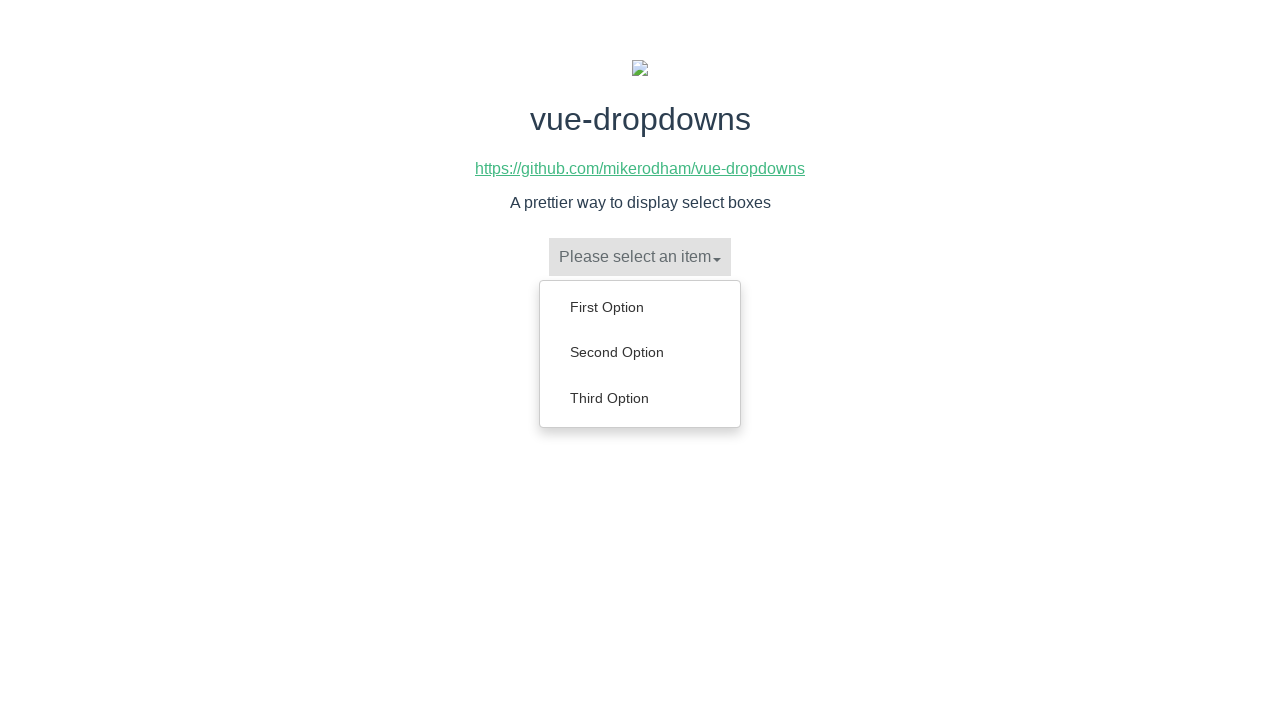

Clicked 'First Option' from dropdown menu at (640, 307) on ul.dropdown-menu a:has-text('First Option')
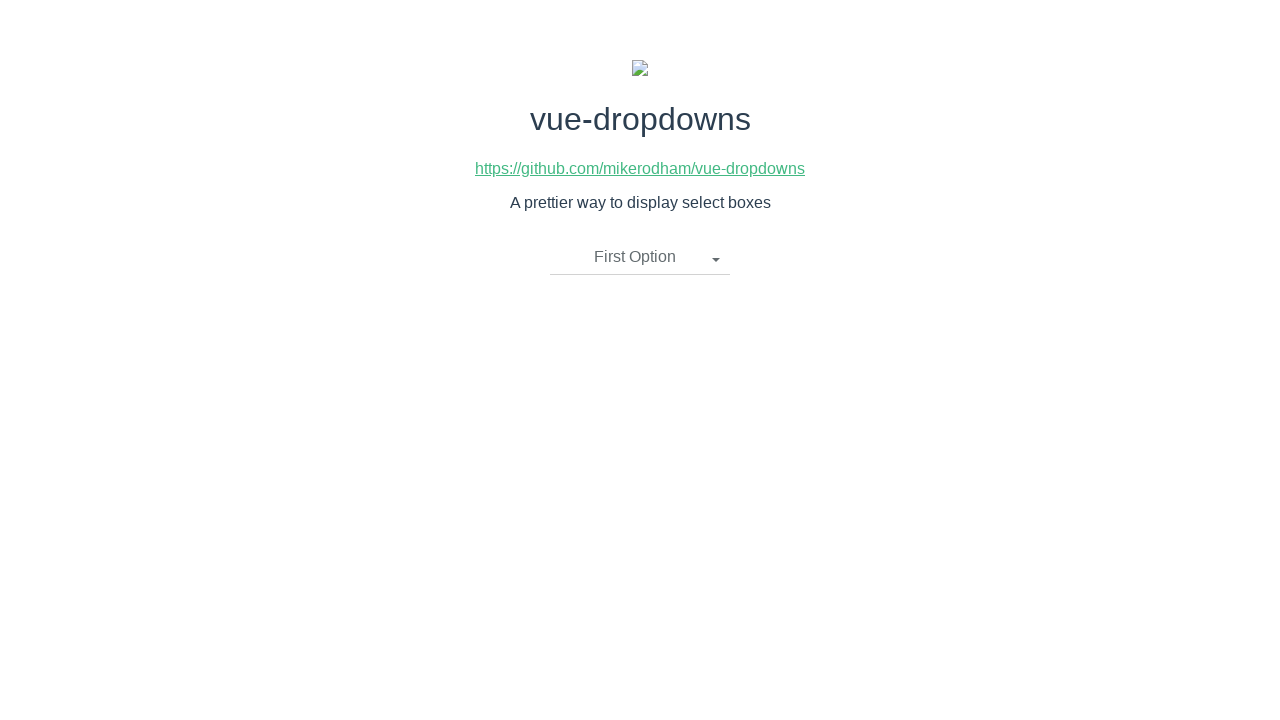

Waited for selection to complete
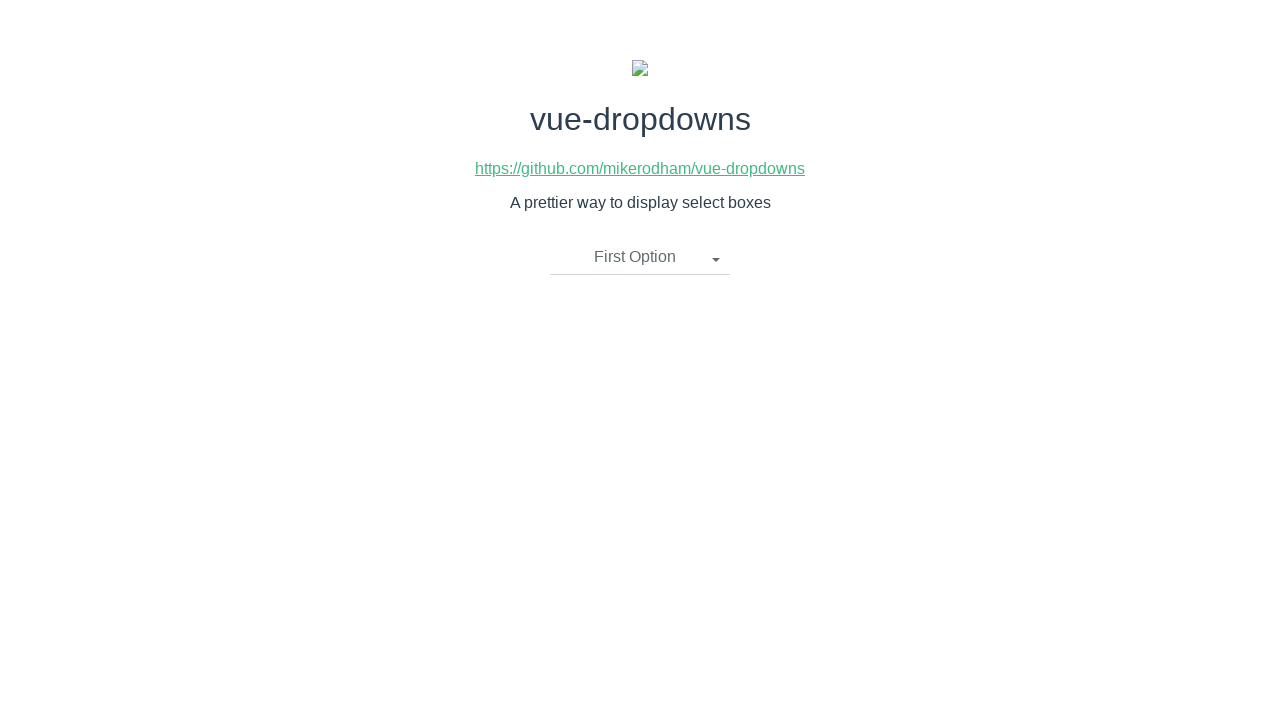

Verified 'First Option' was selected in dropdown
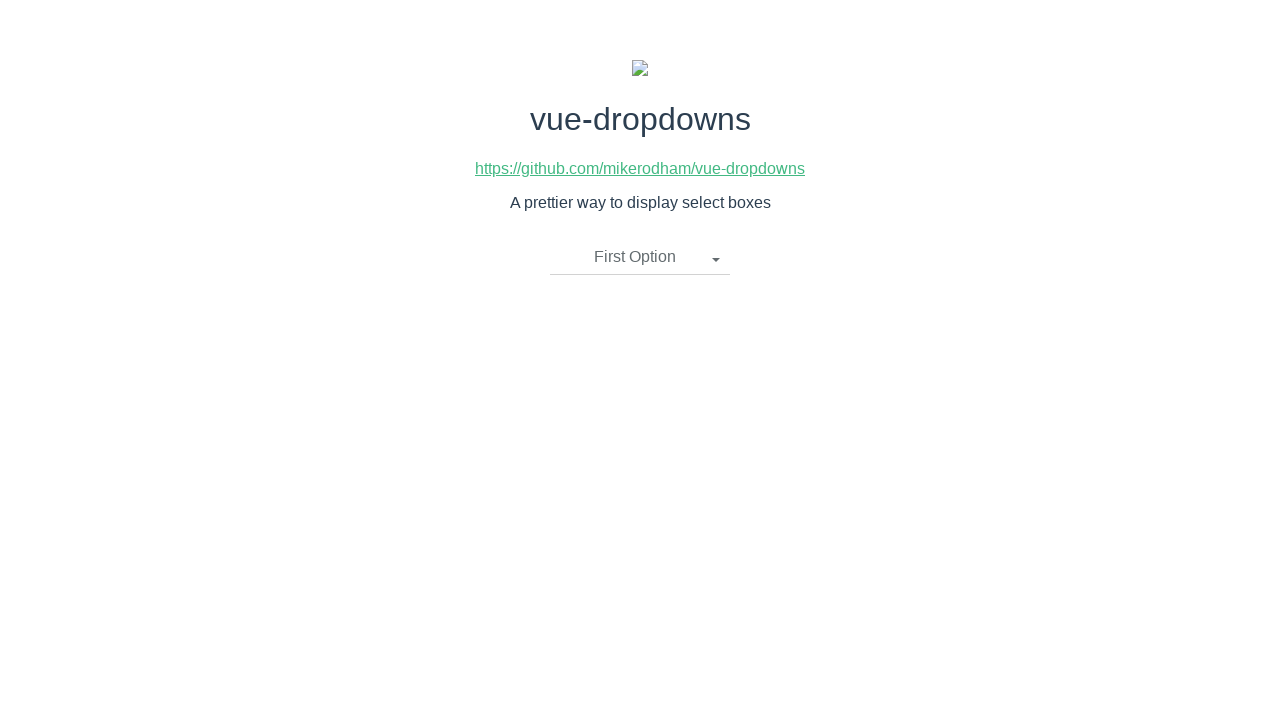

Clicked dropdown toggle to open menu at (640, 257) on li.dropdown-toggle
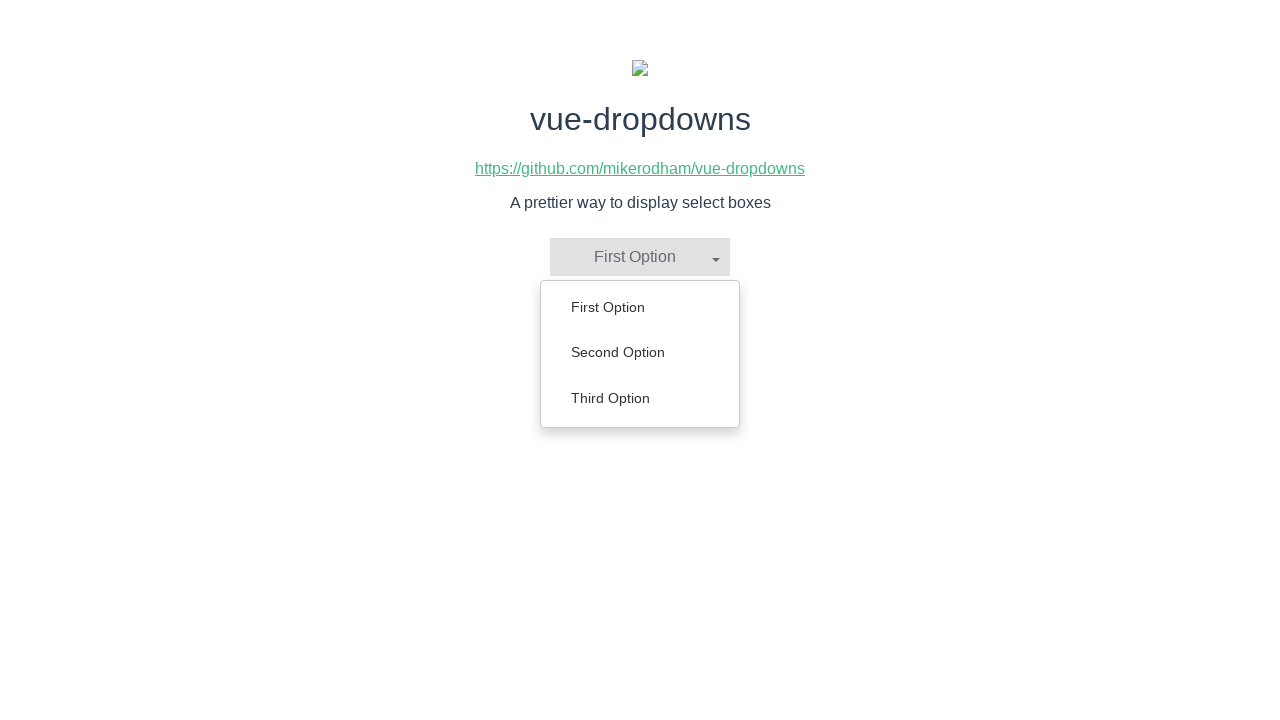

Dropdown menu loaded and became visible
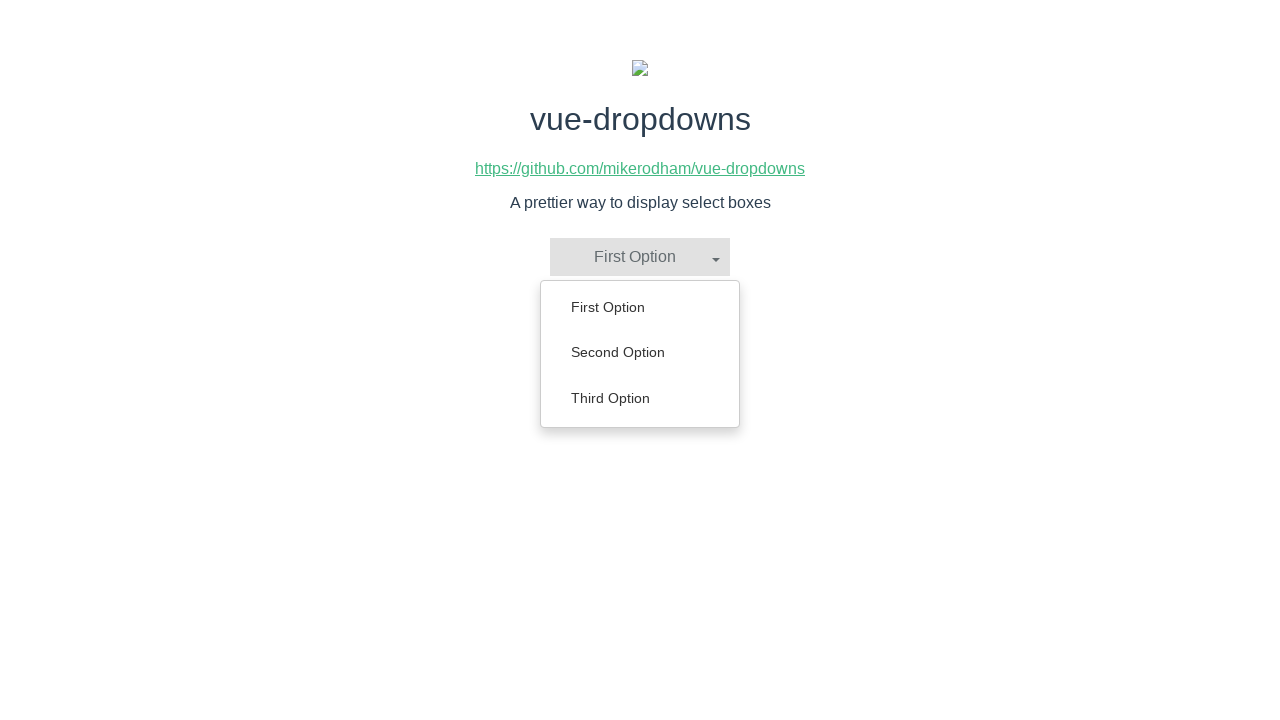

Clicked 'Second Option' from dropdown menu at (640, 352) on ul.dropdown-menu a:has-text('Second Option')
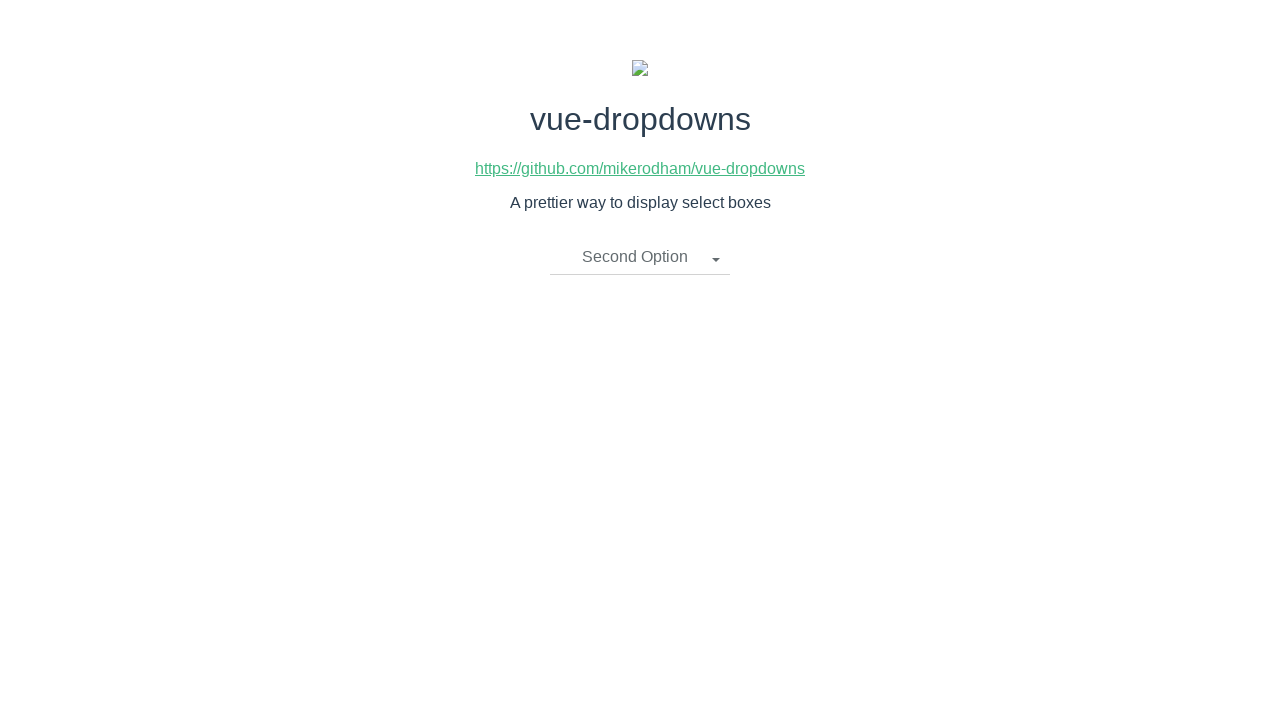

Waited for selection to complete
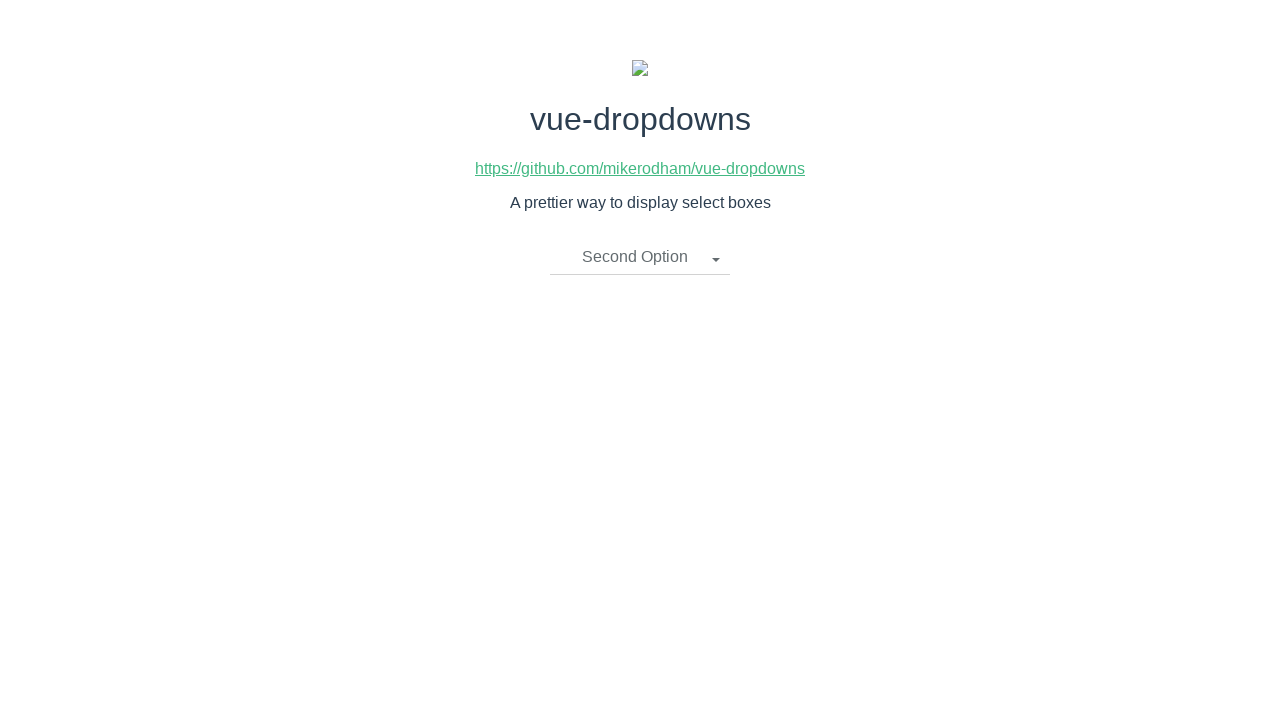

Verified 'Second Option' was selected in dropdown
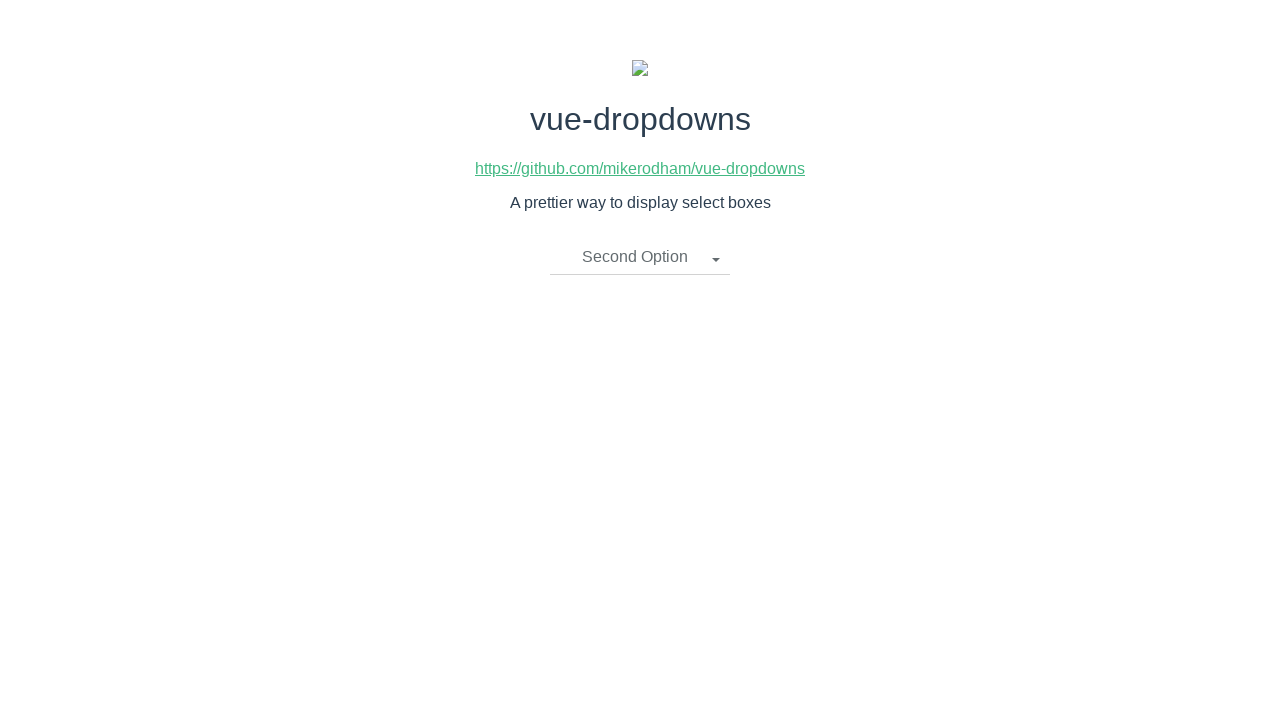

Clicked dropdown toggle to open menu at (640, 257) on li.dropdown-toggle
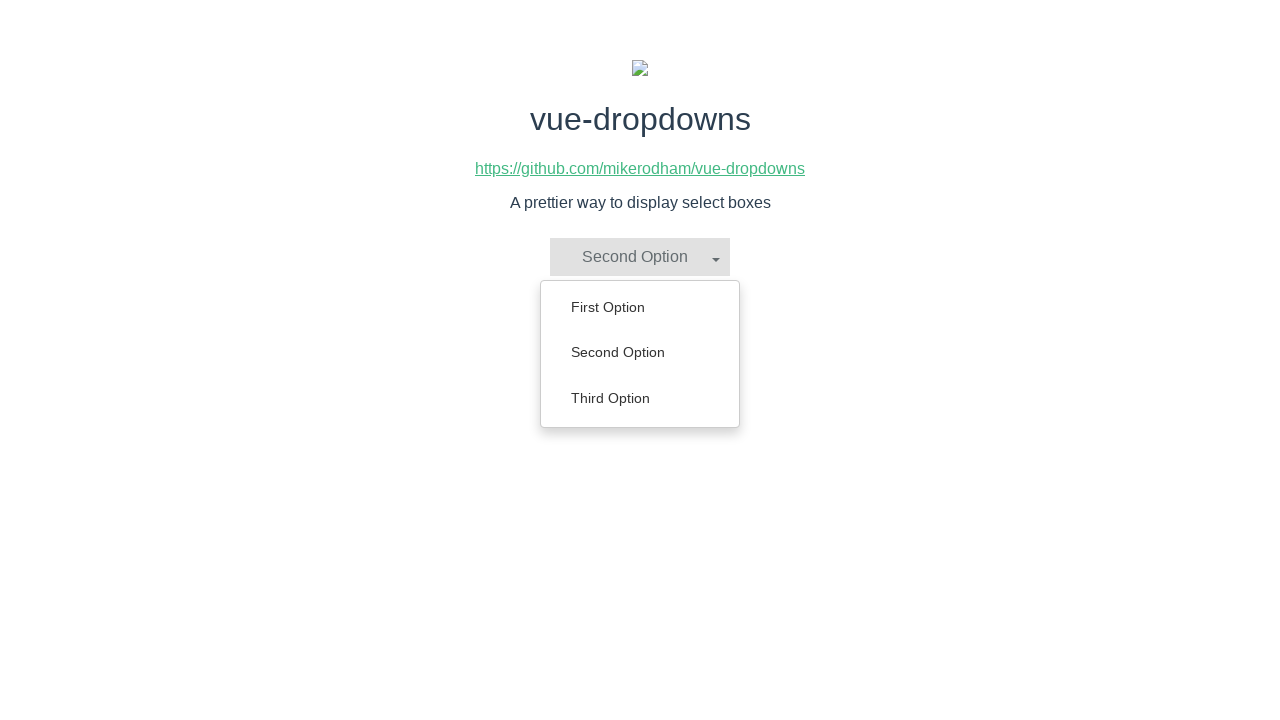

Dropdown menu loaded and became visible
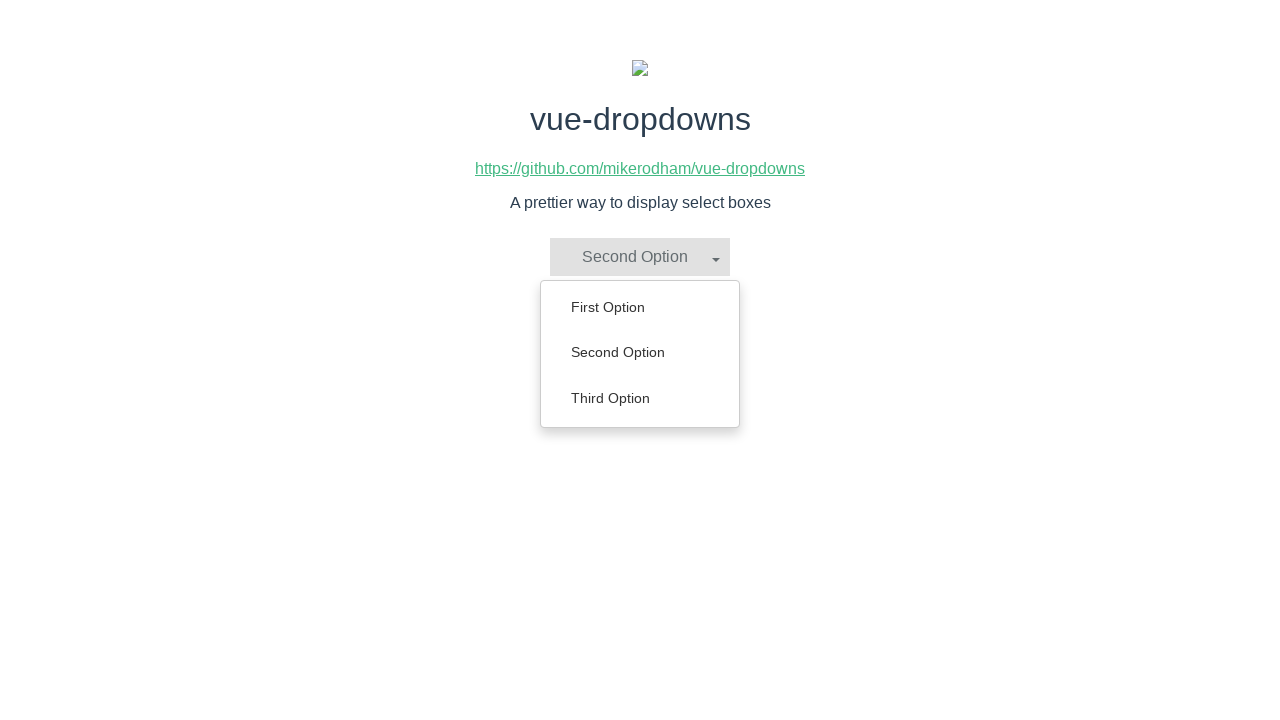

Clicked 'Third Option' from dropdown menu at (640, 398) on ul.dropdown-menu a:has-text('Third Option')
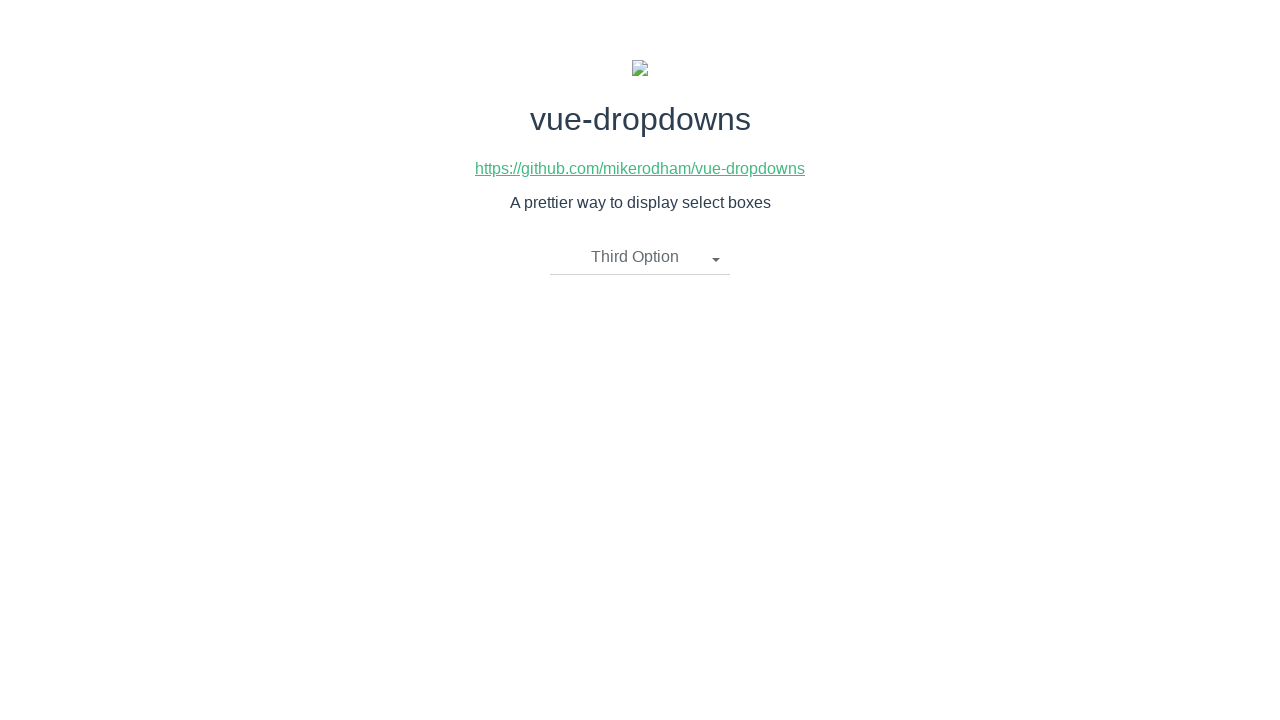

Waited for selection to complete
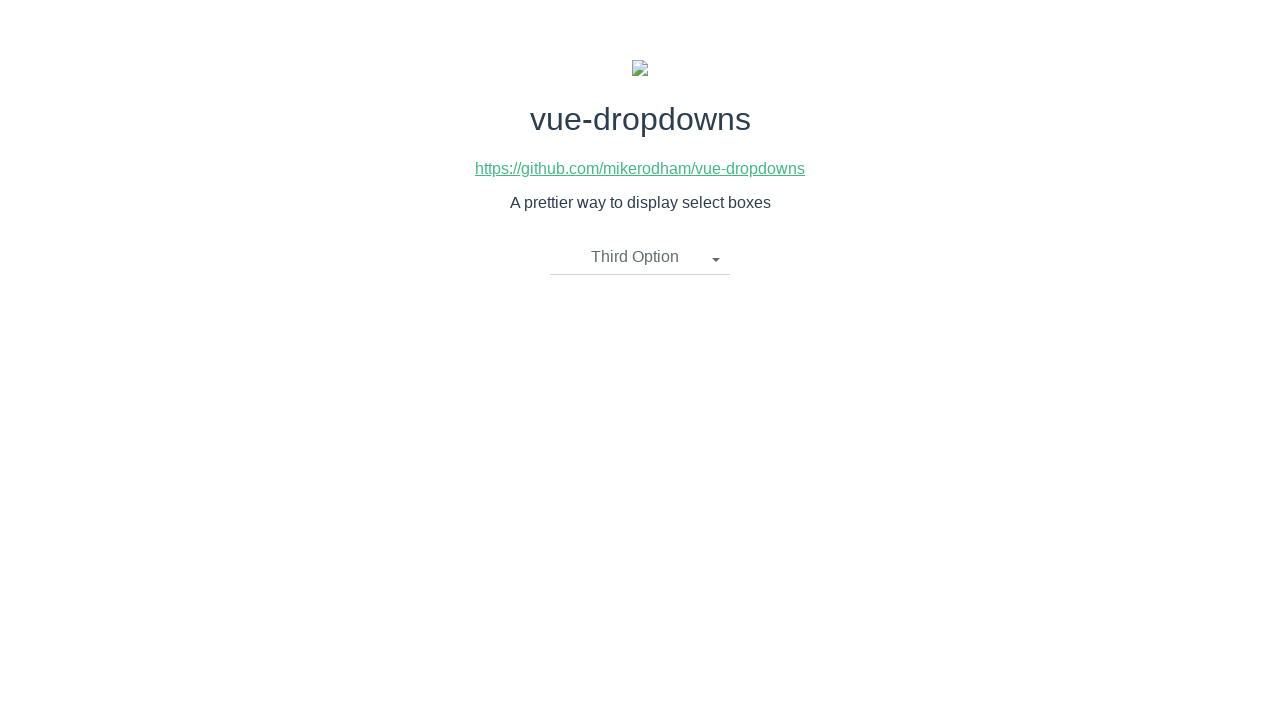

Verified 'Third Option' was selected in dropdown
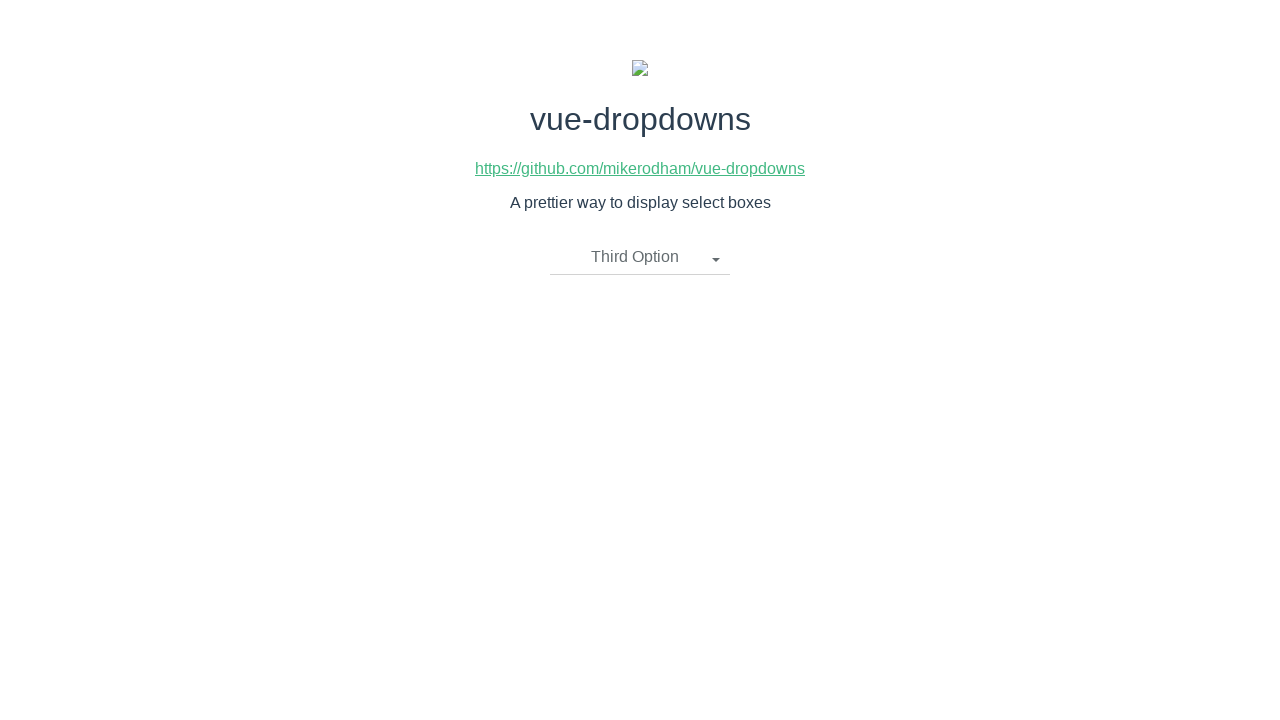

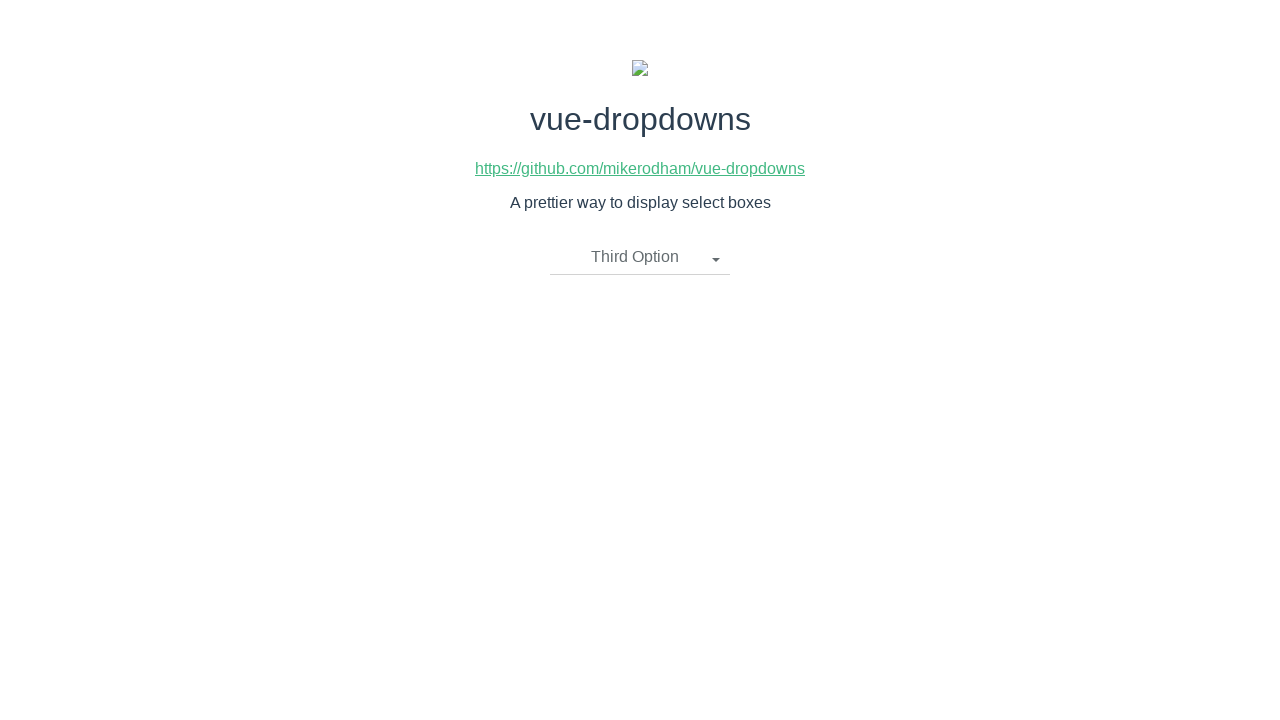